Tests keyboard key presses by sending SPACE and TAB keys to the page and verifying the displayed result text shows the correct key was pressed.

Starting URL: http://the-internet.herokuapp.com/key_presses

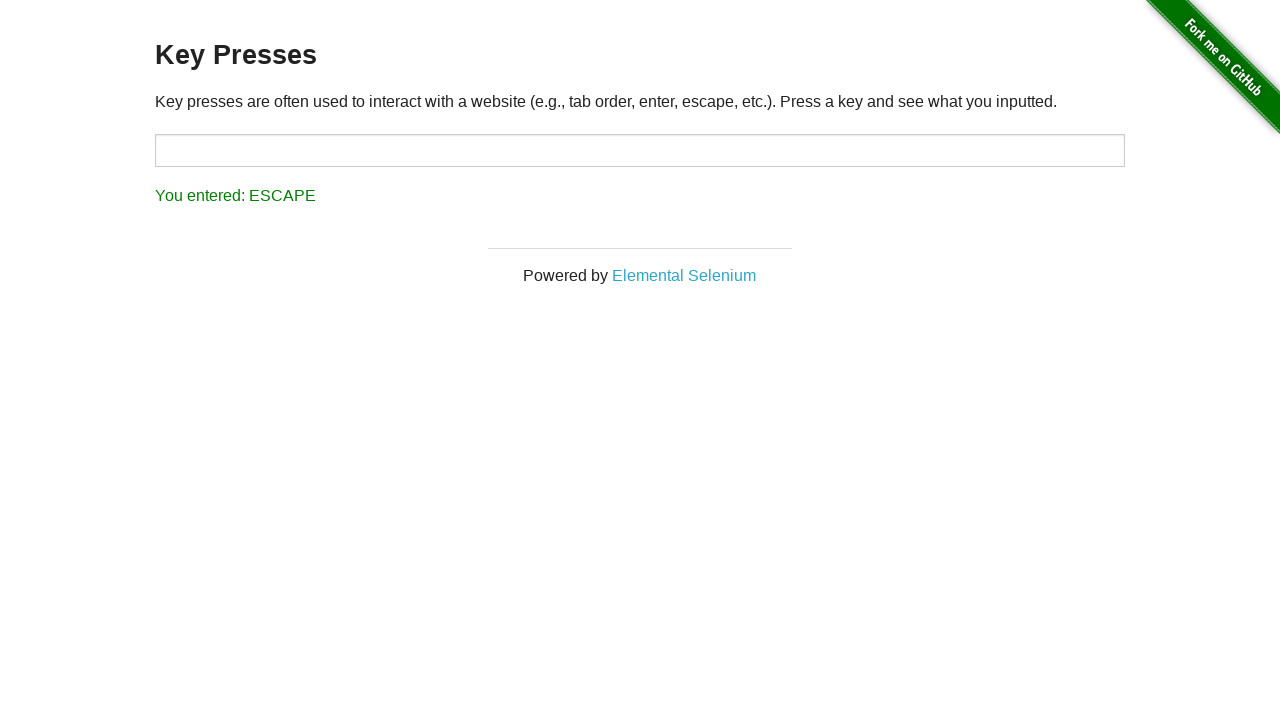

Pressed SPACE key on the example element on .example
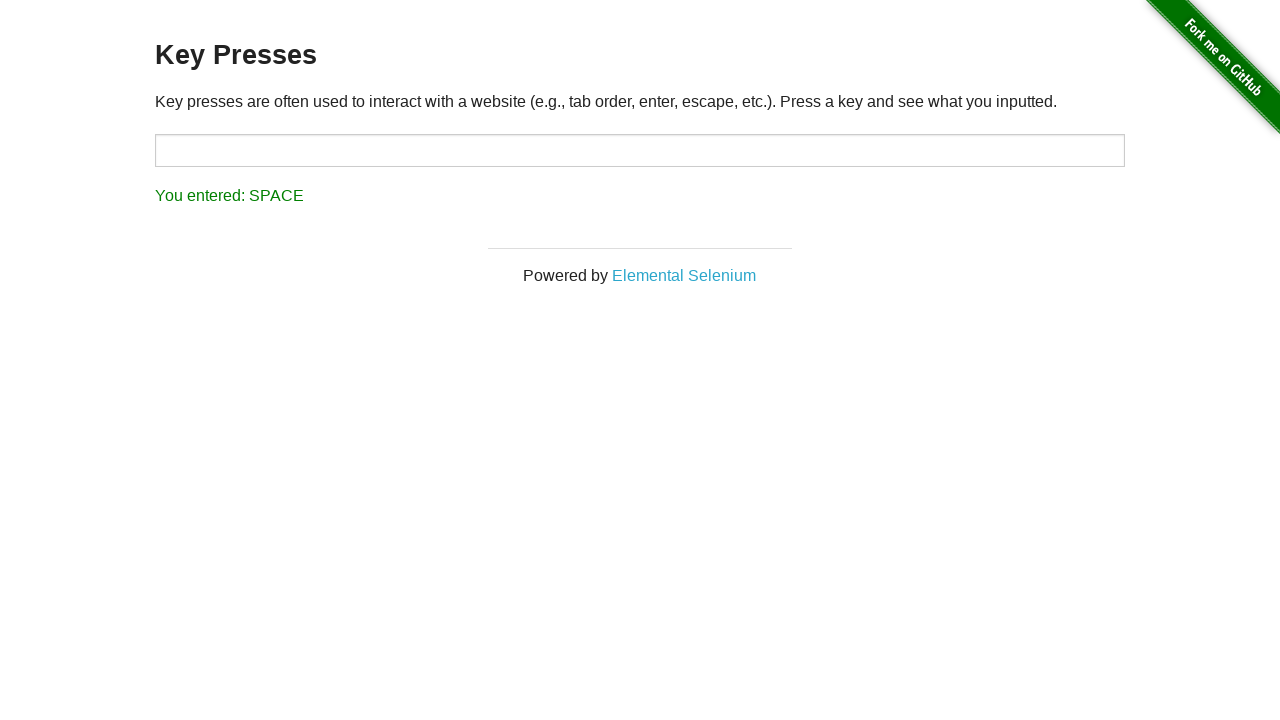

Result element loaded after SPACE key press
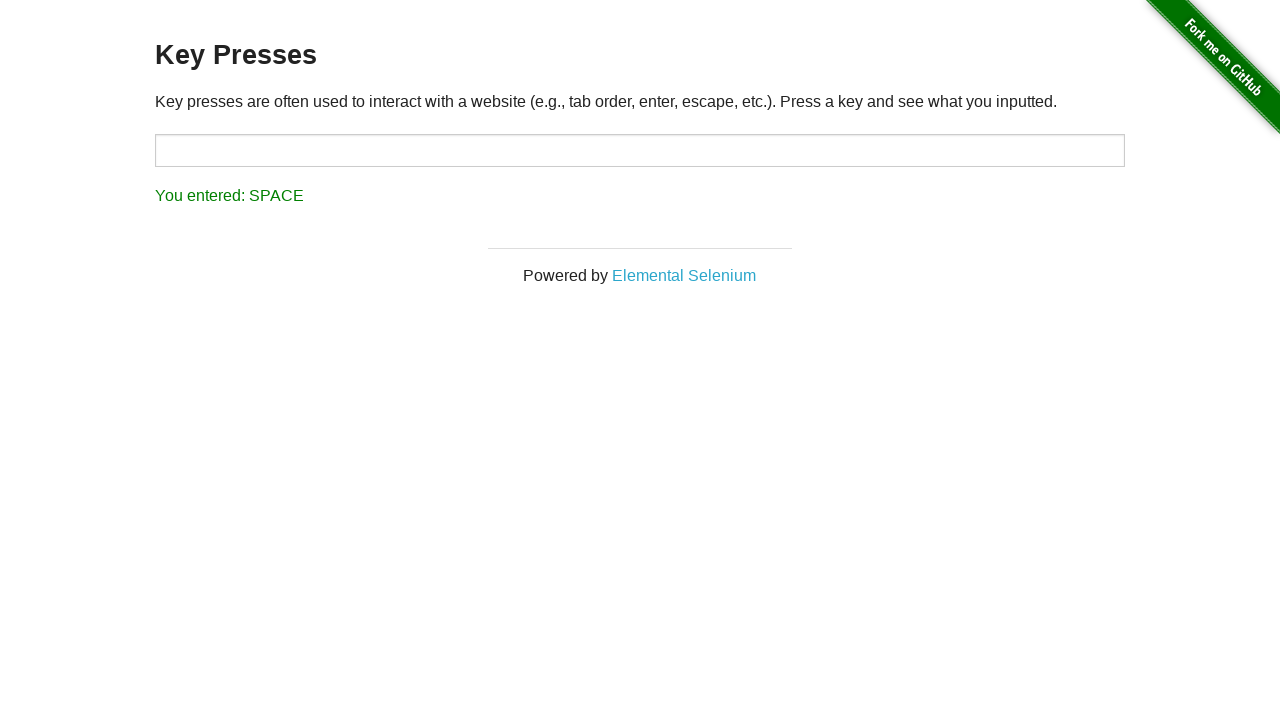

Verified result text shows 'You entered: SPACE'
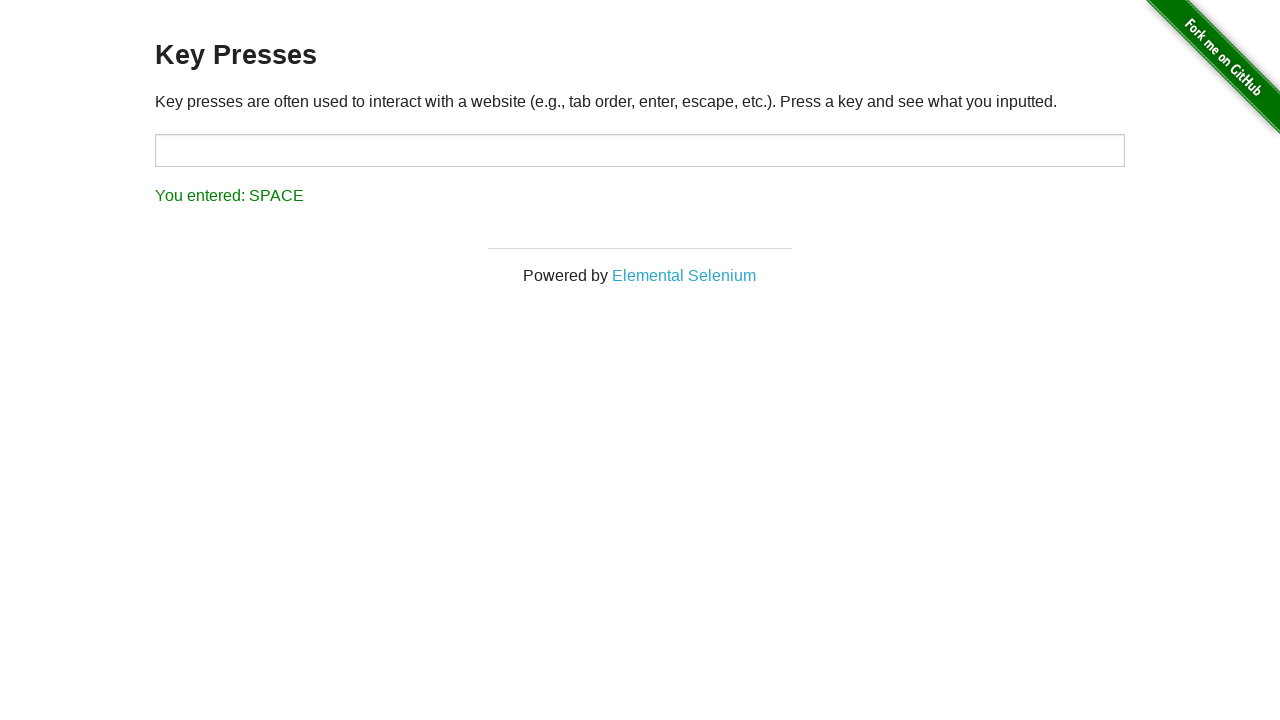

Pressed TAB key using keyboard
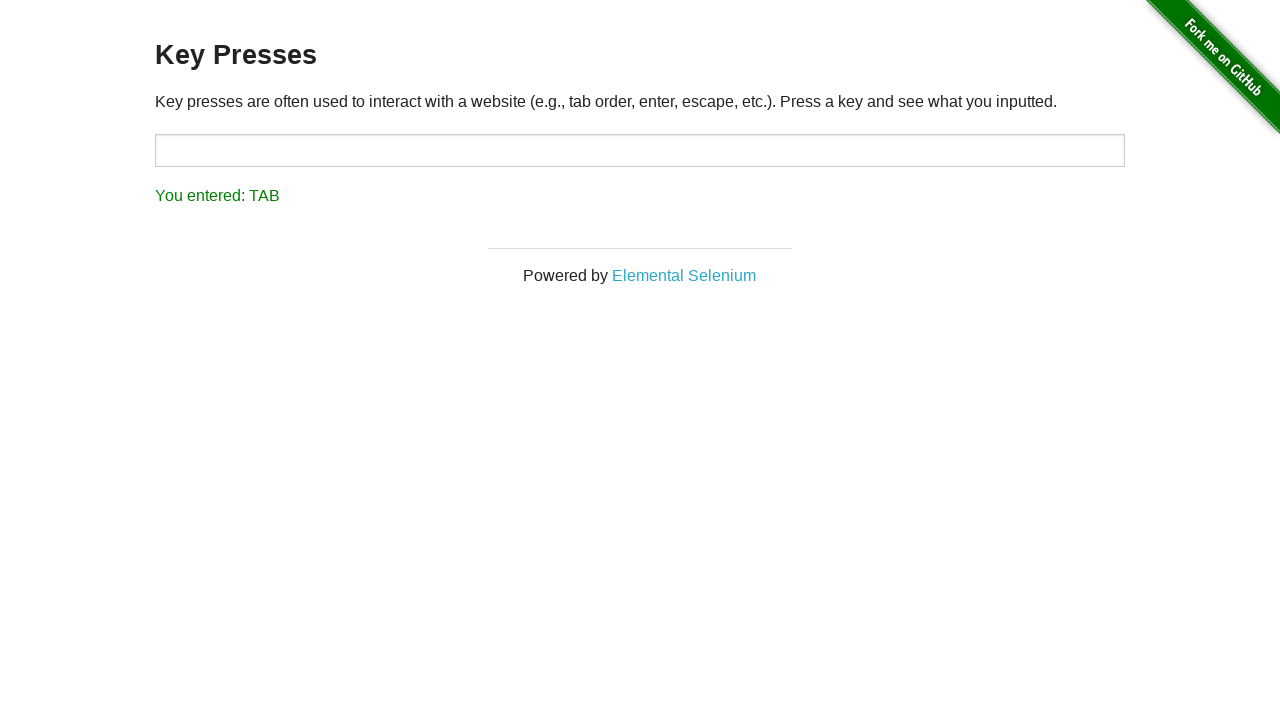

Verified result text shows 'You entered: TAB'
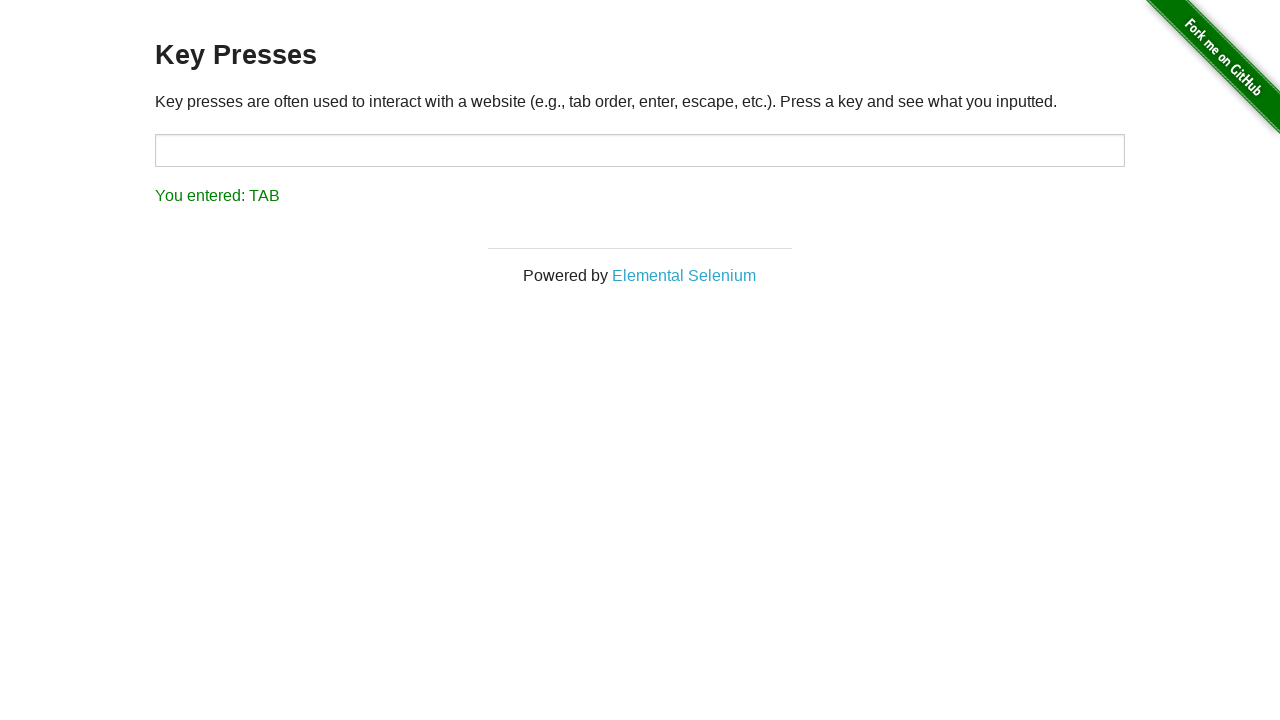

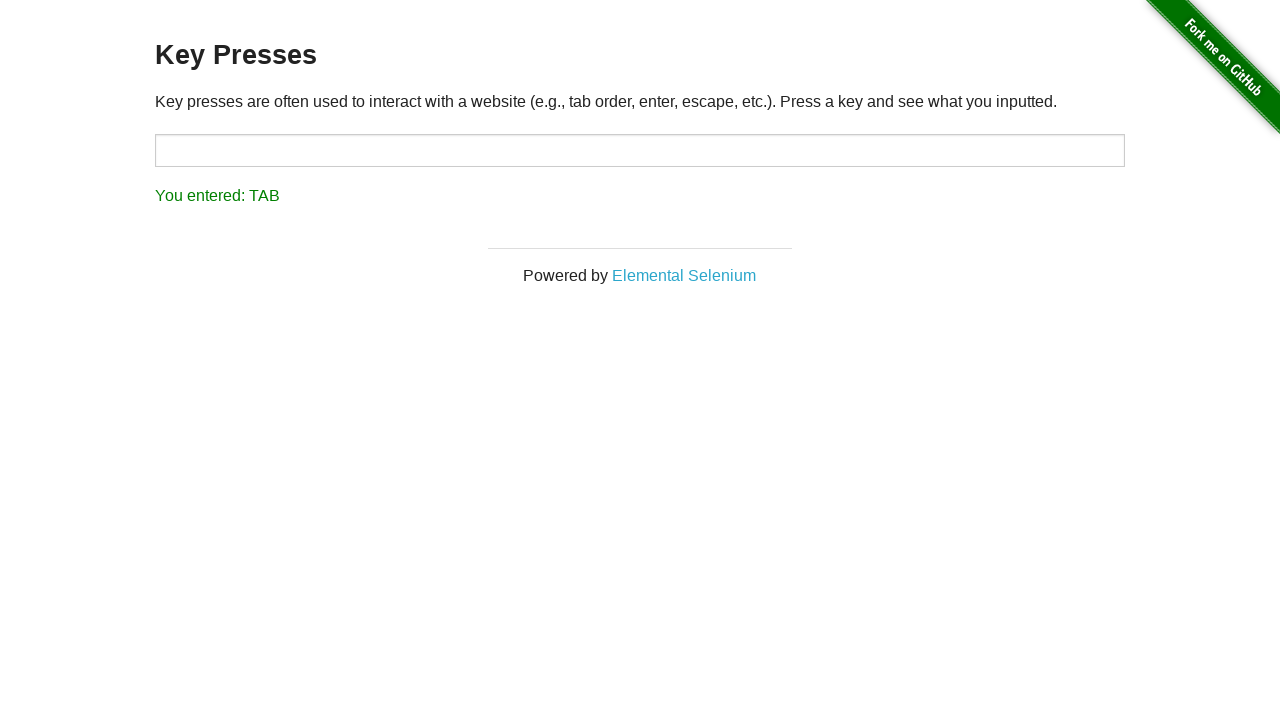